Tests browser tab management by clicking a link that opens a new tab, switching to the new tab, closing it, and switching back to the original tab

Starting URL: https://the-internet.herokuapp.com/windows

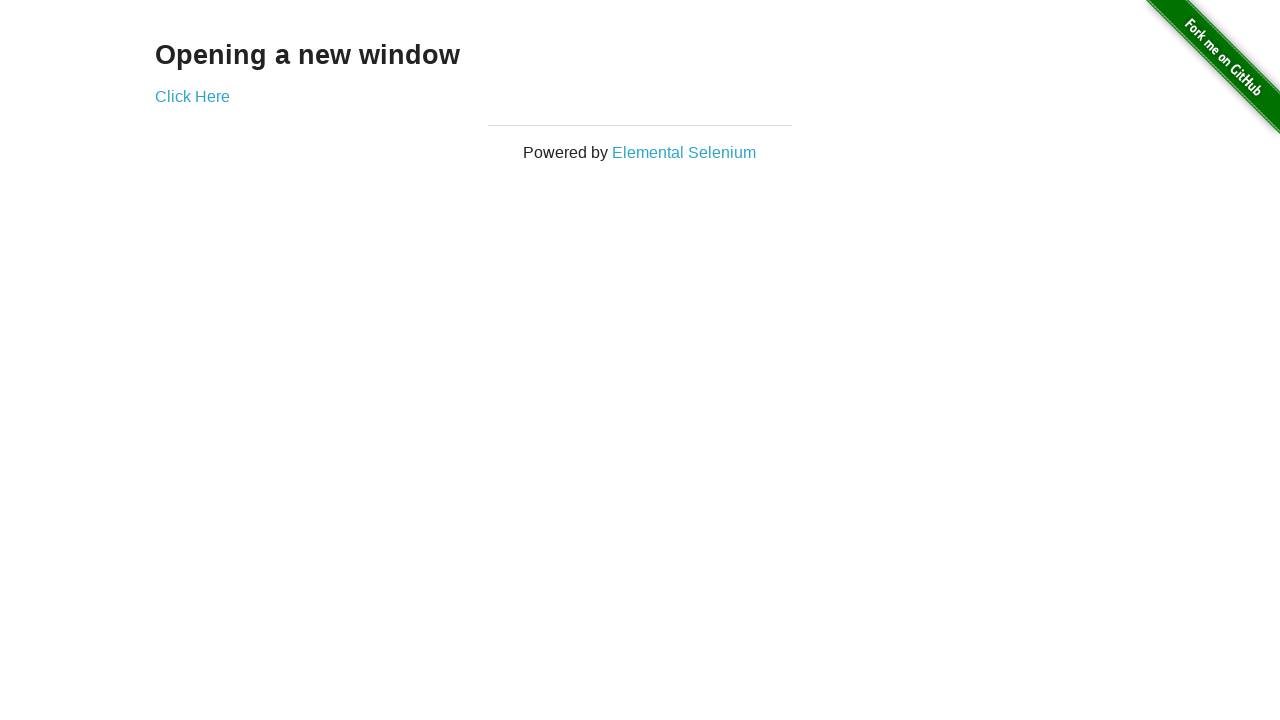

Clicked link to open new tab at (192, 96) on xpath=//a[contains(@href, 'new')]
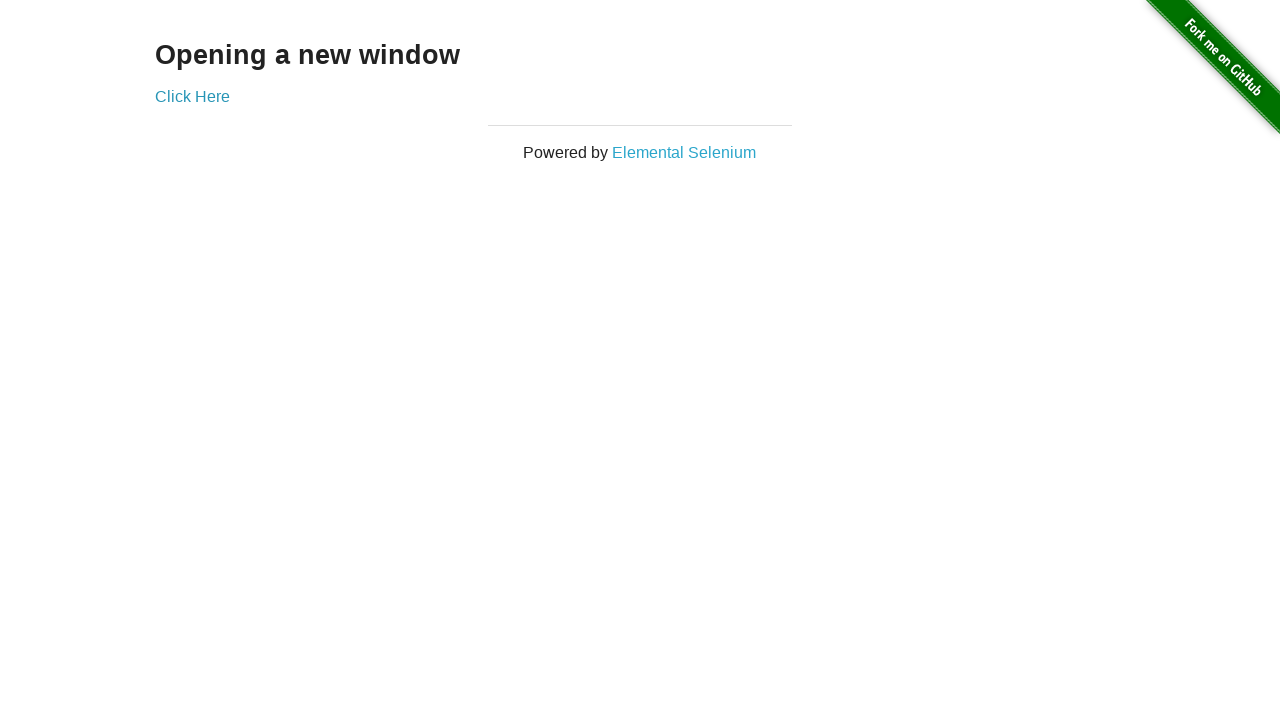

New tab opened and captured
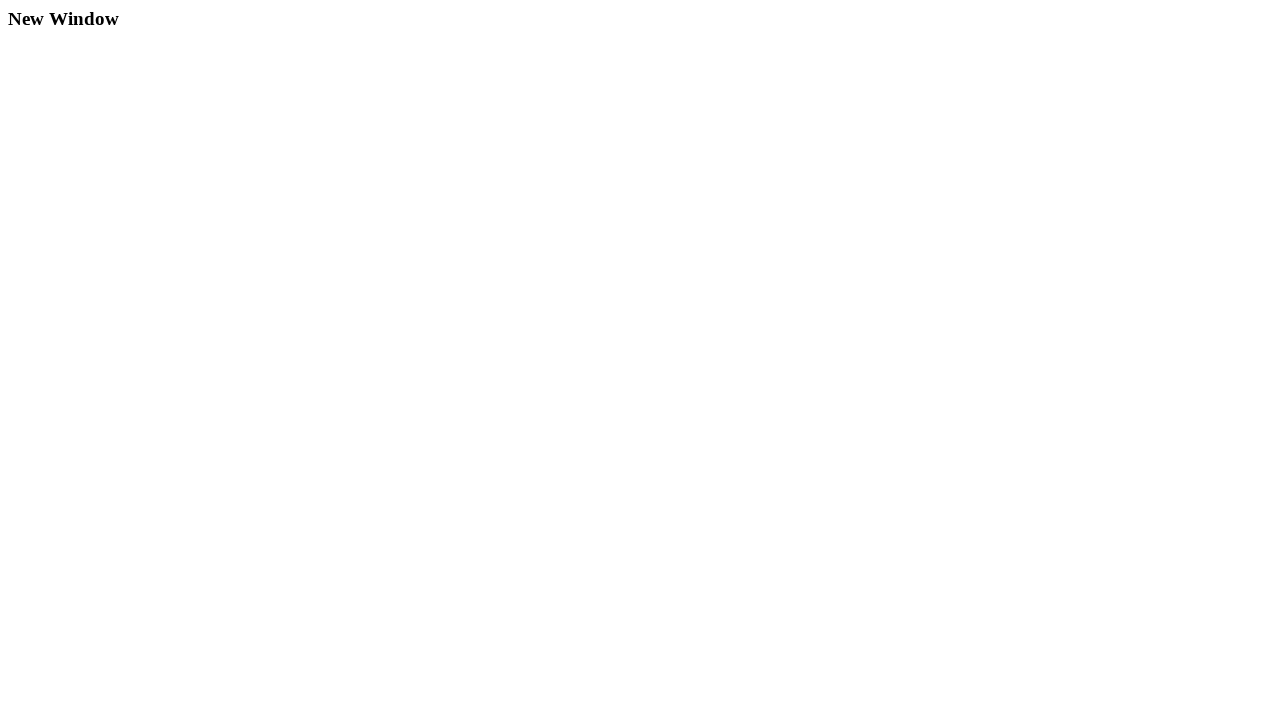

New tab finished loading
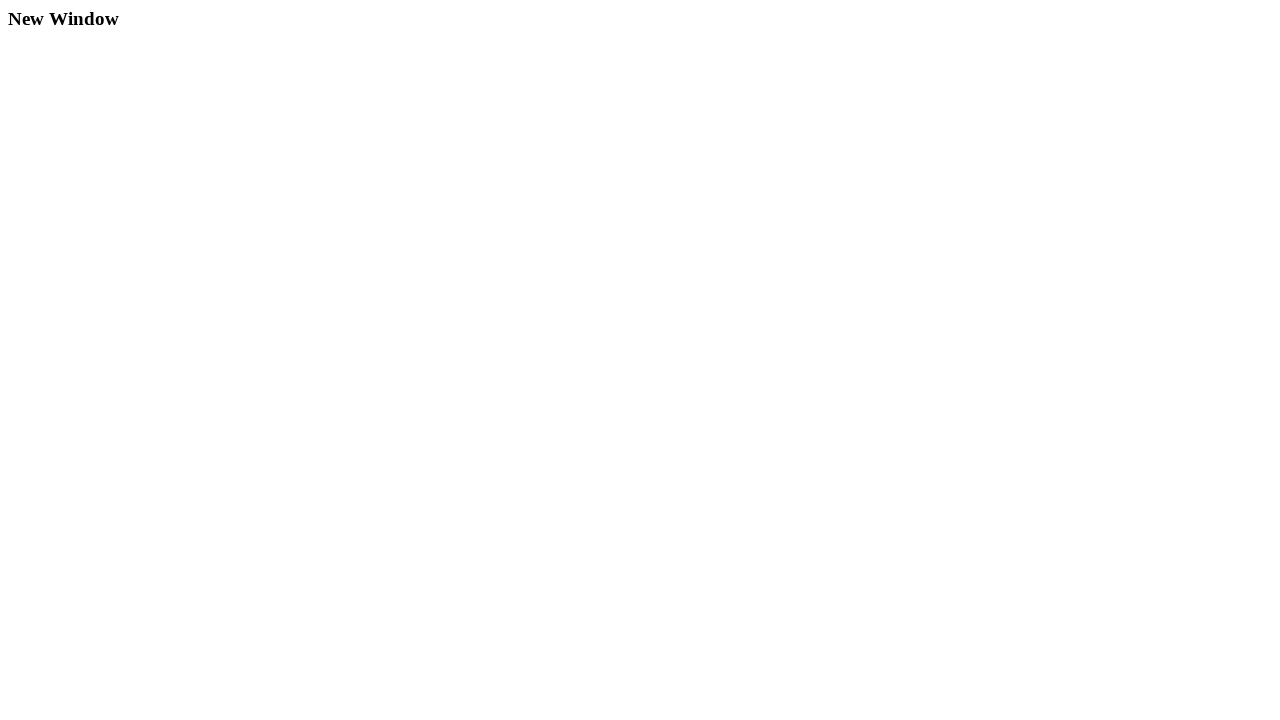

Closed the new tab
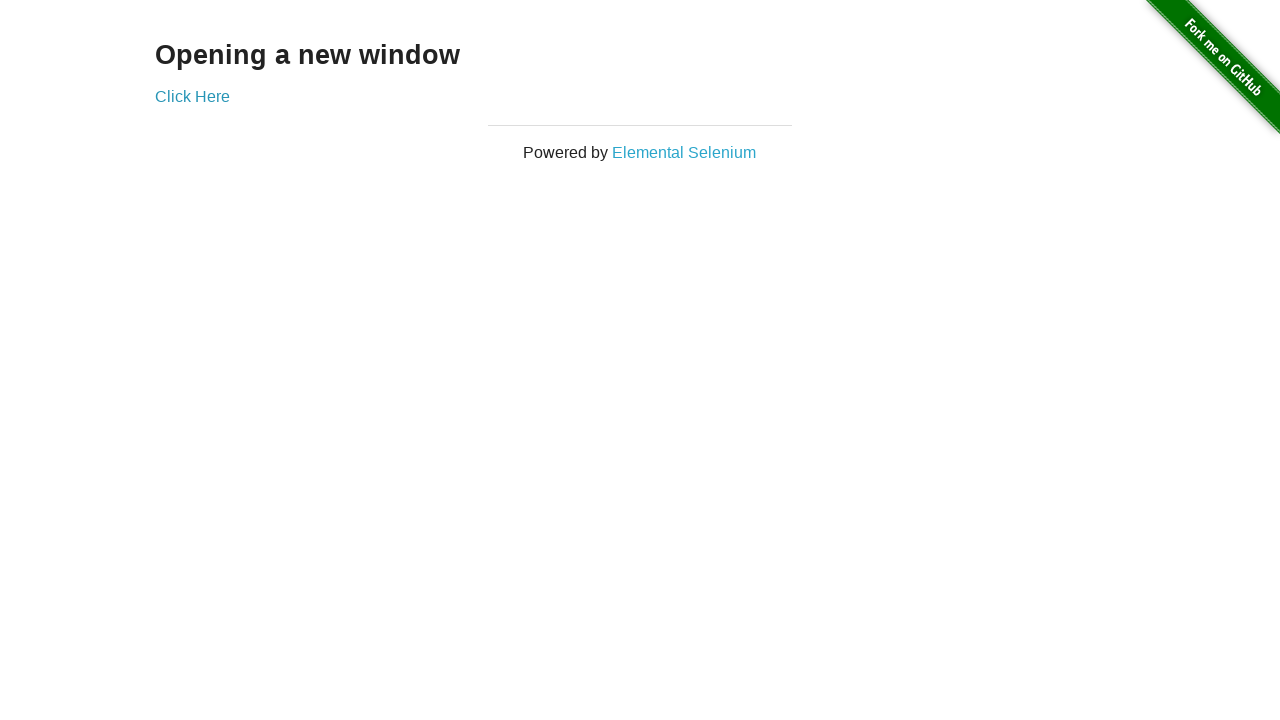

Confirmed original tab is still active with new tab link present
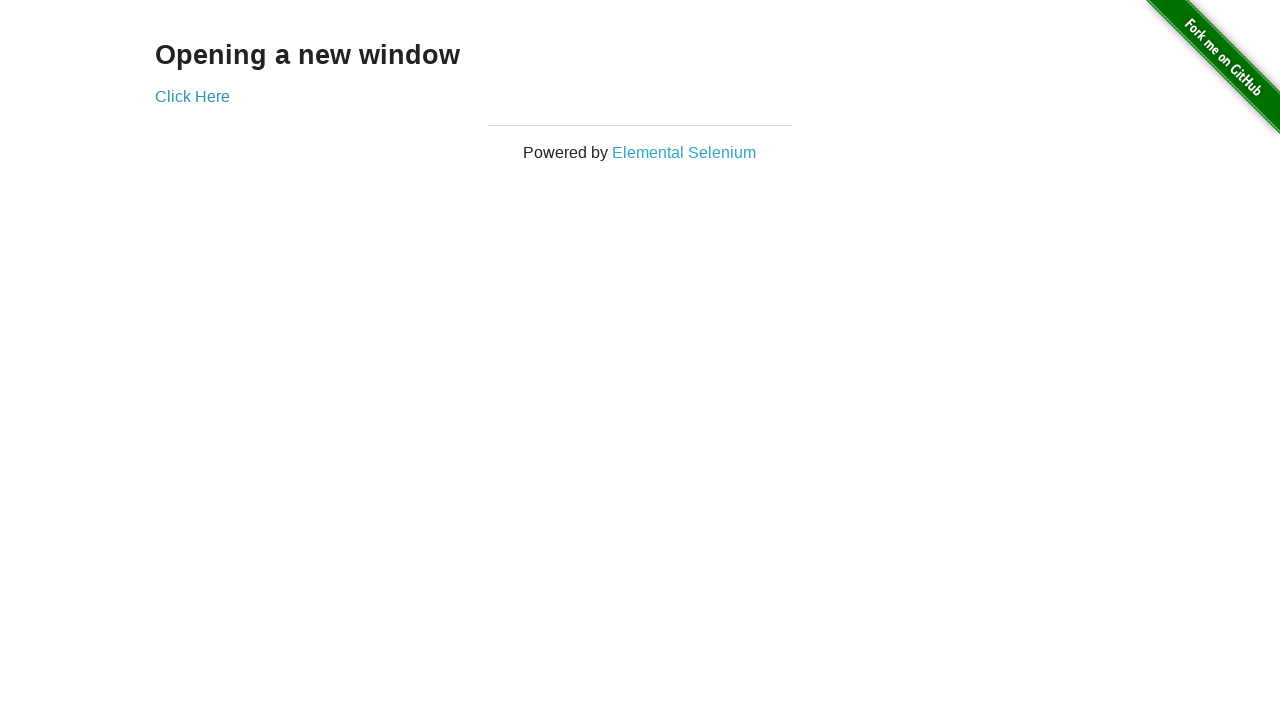

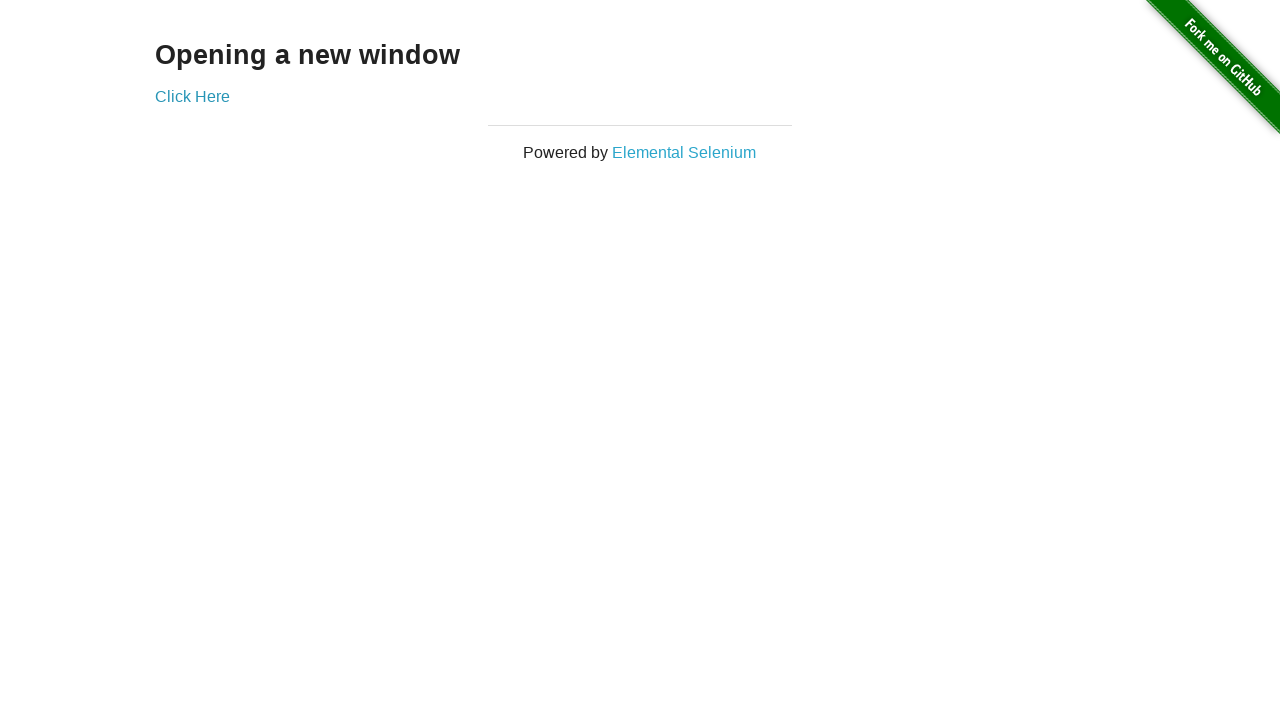